Navigates to SpiceJet and verifies the React root element is present on the page

Starting URL: https://www.spicejet.com/

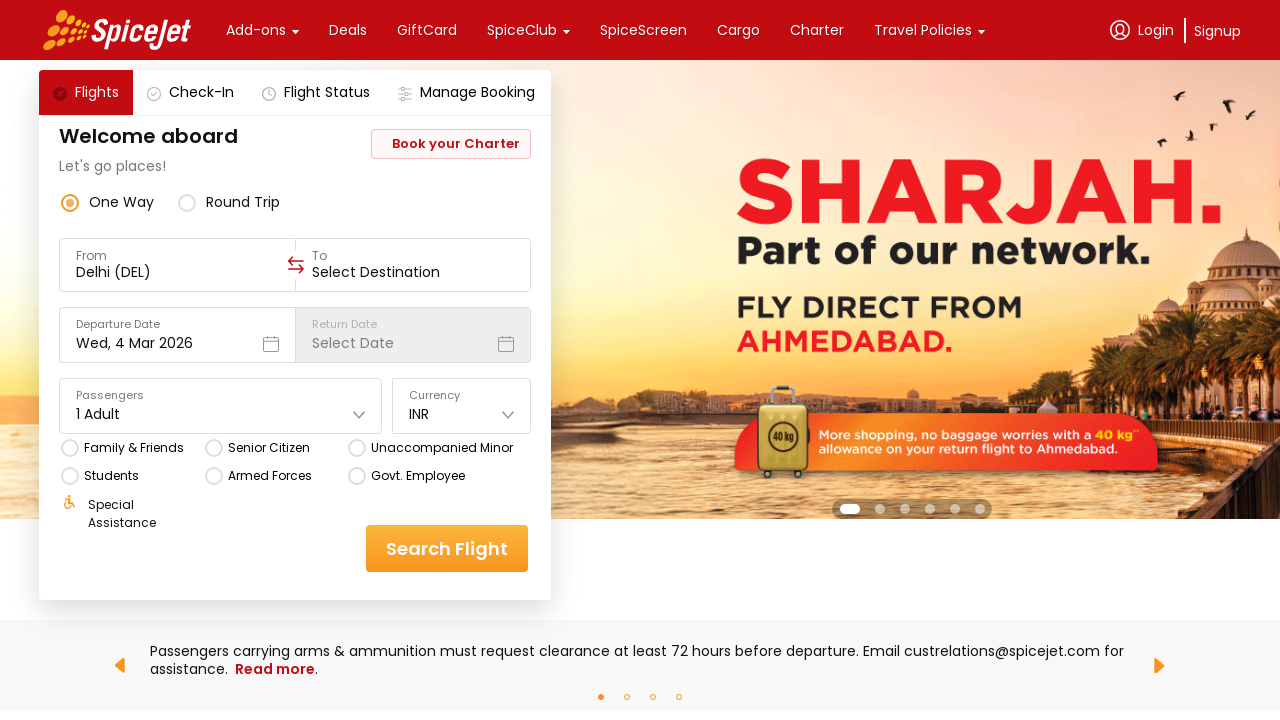

Navigated to SpiceJet homepage
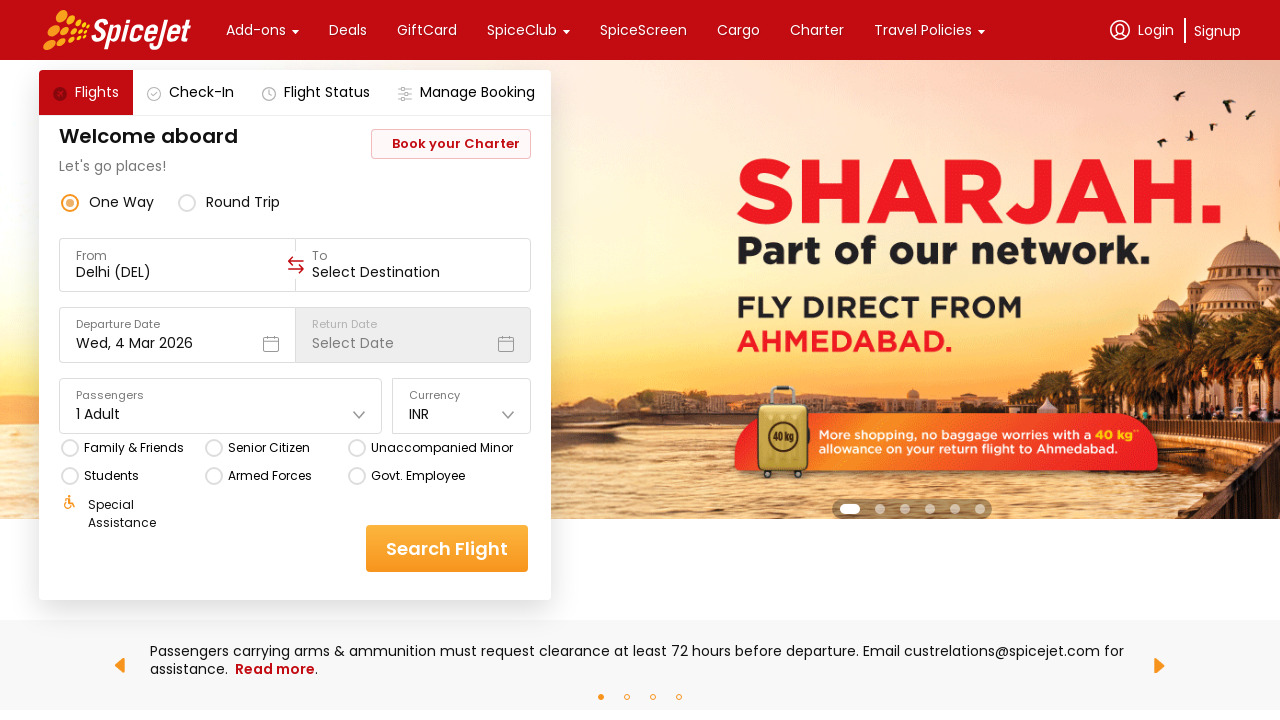

Verified React root element (#react-root) is present on the page
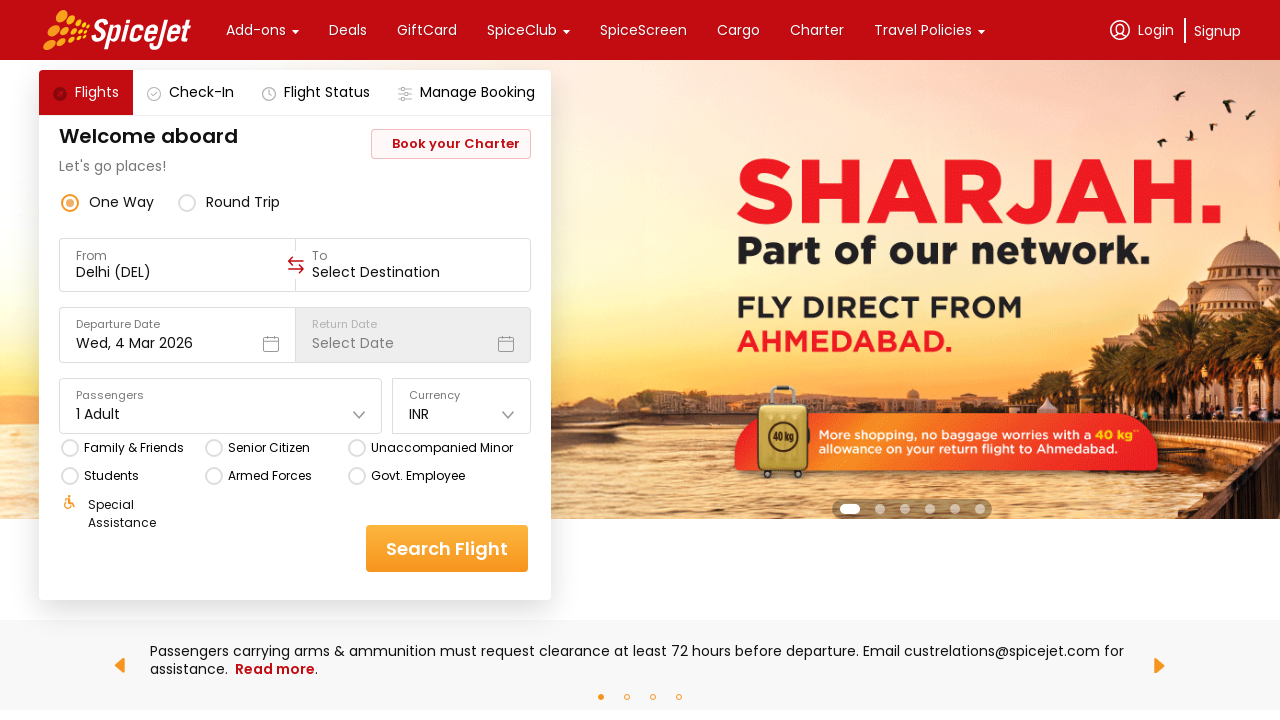

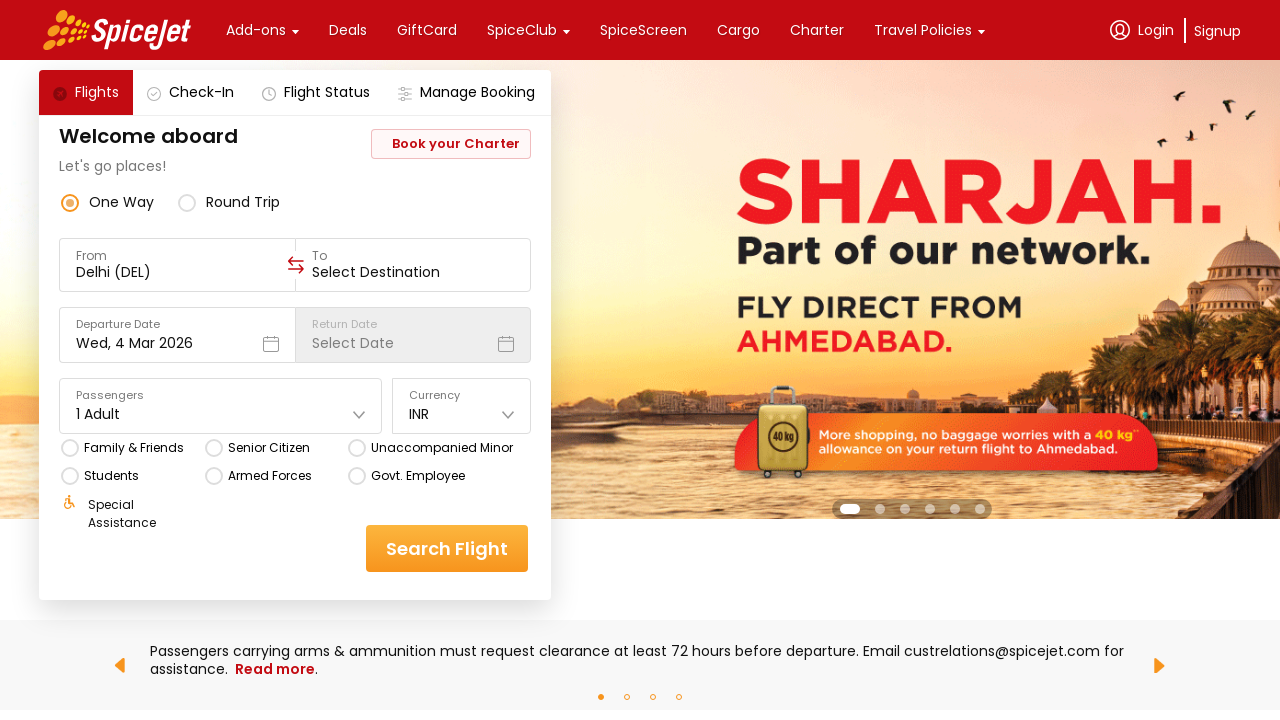